Performs a search for "services" using the search functionality

Starting URL: https://piworks.net/

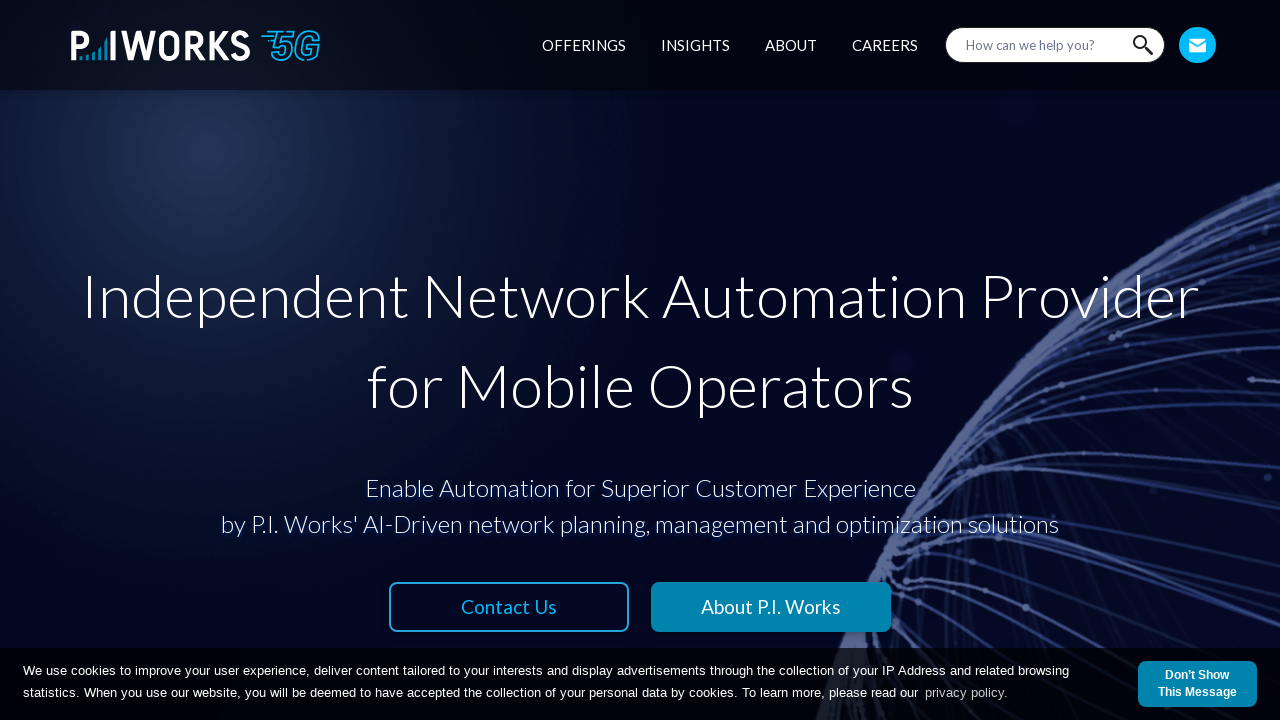

Search input field became available
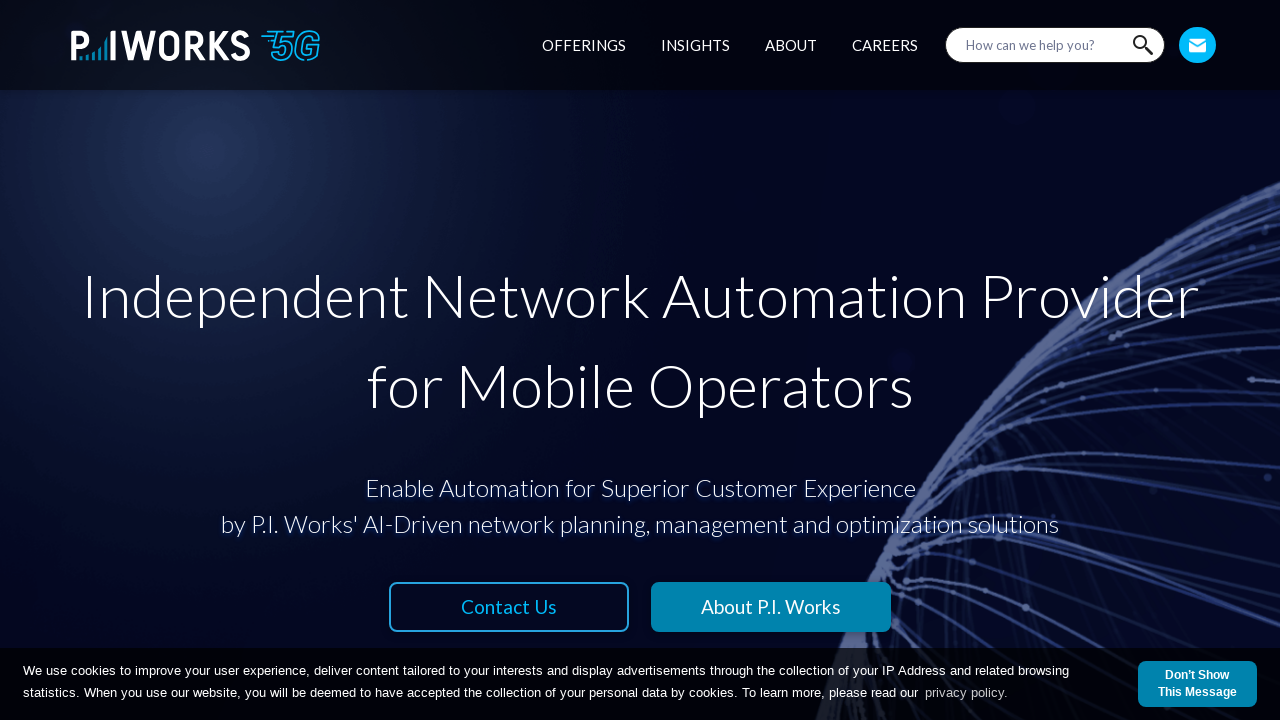

Clicked search input field at (1055, 45) on (//input[@id='search'])[2]
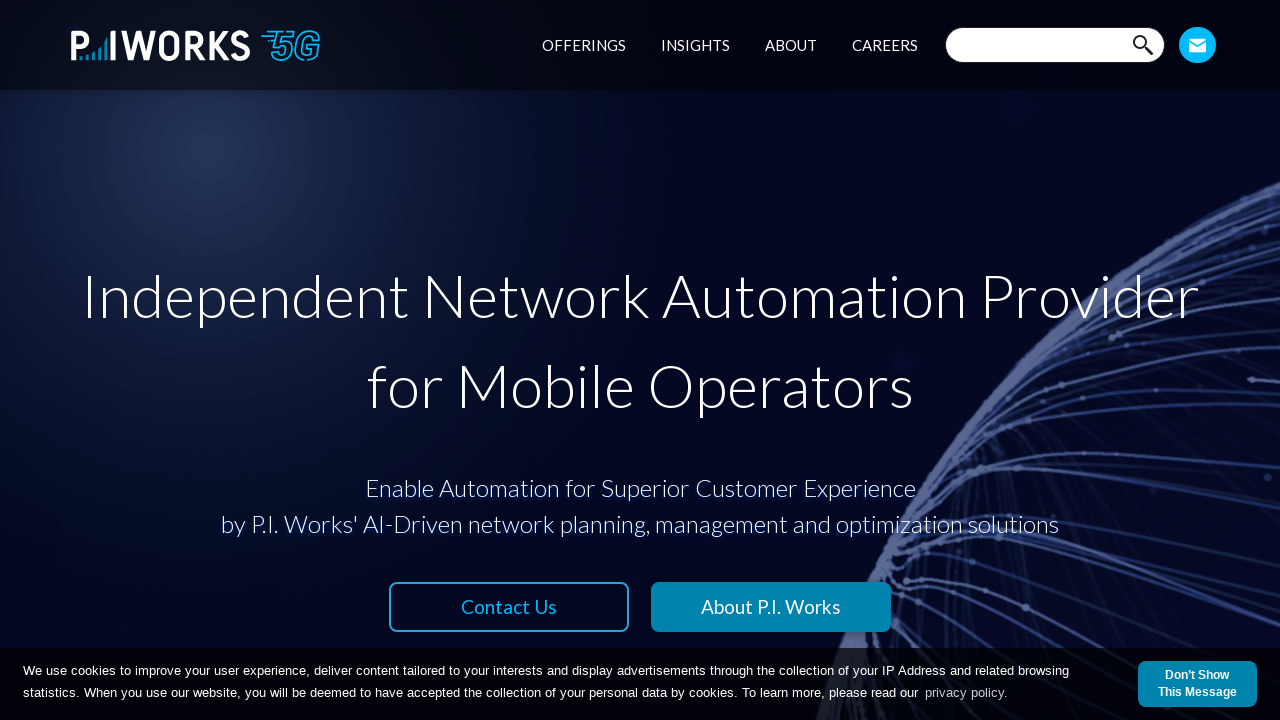

Filled search field with 'services' on (//input[@id='search'])[2]
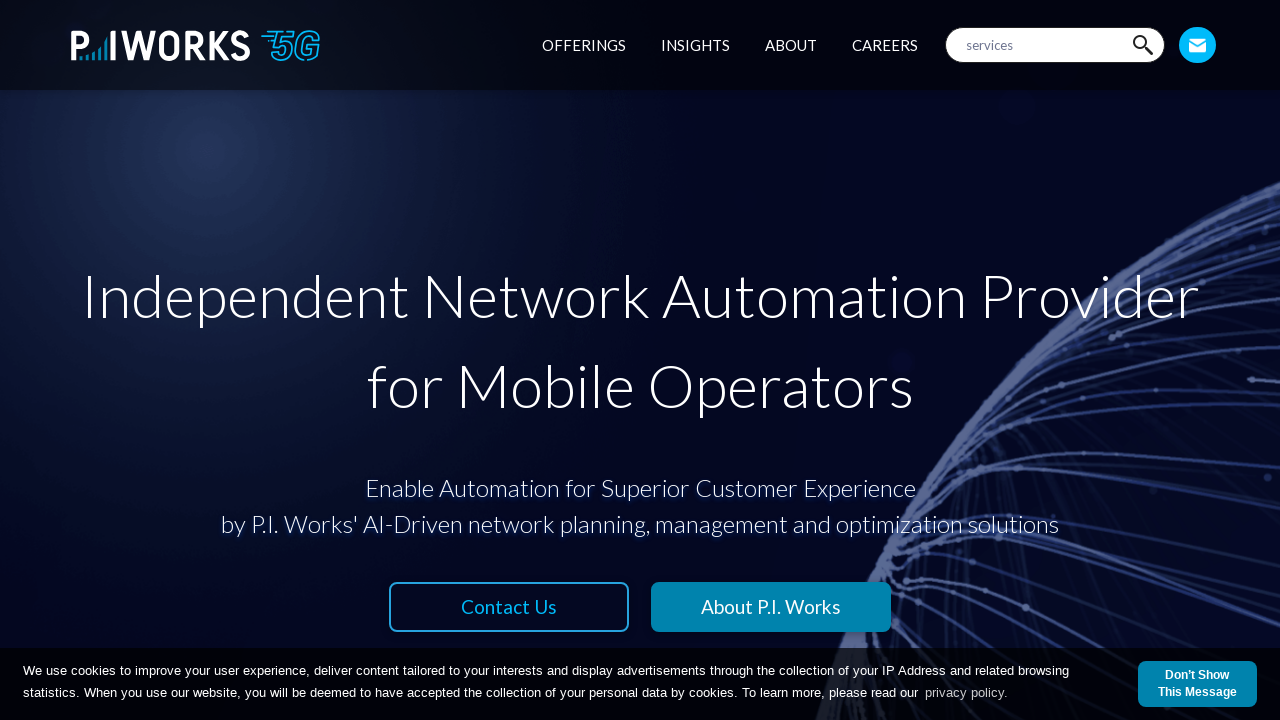

Pressed Enter to submit search on (//input[@id='search'])[2]
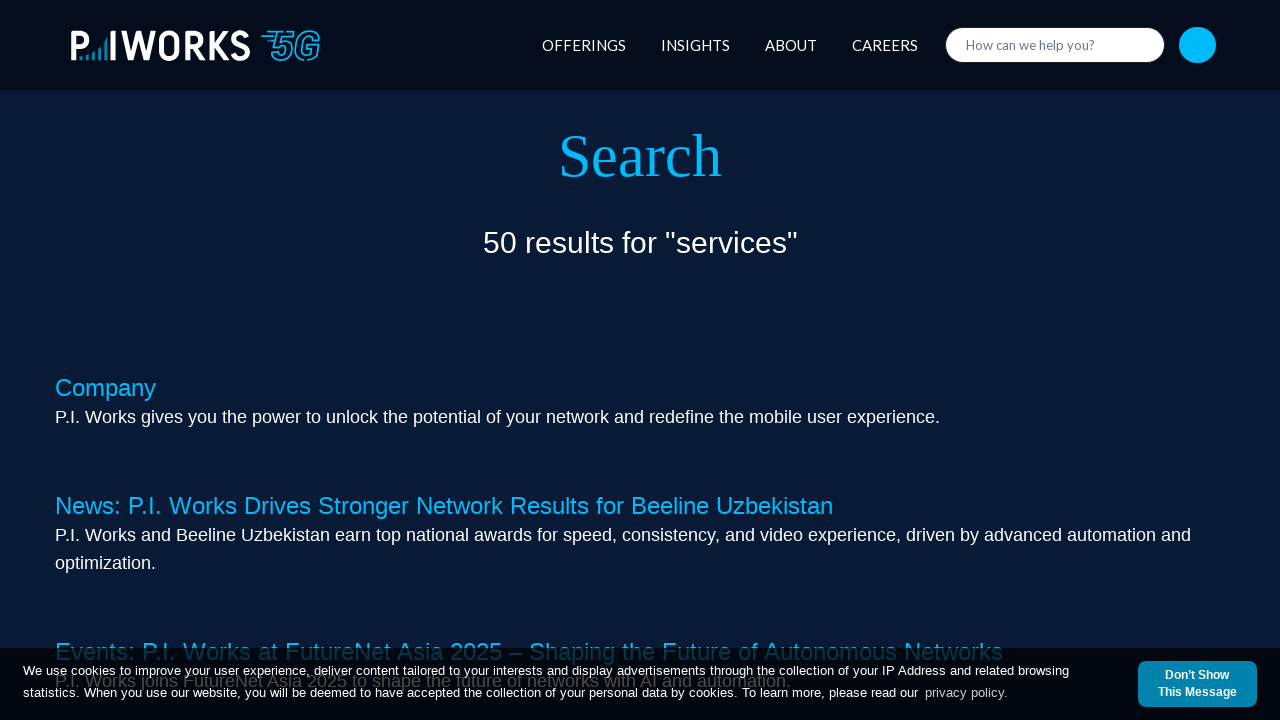

Waited 5 seconds for search results to load
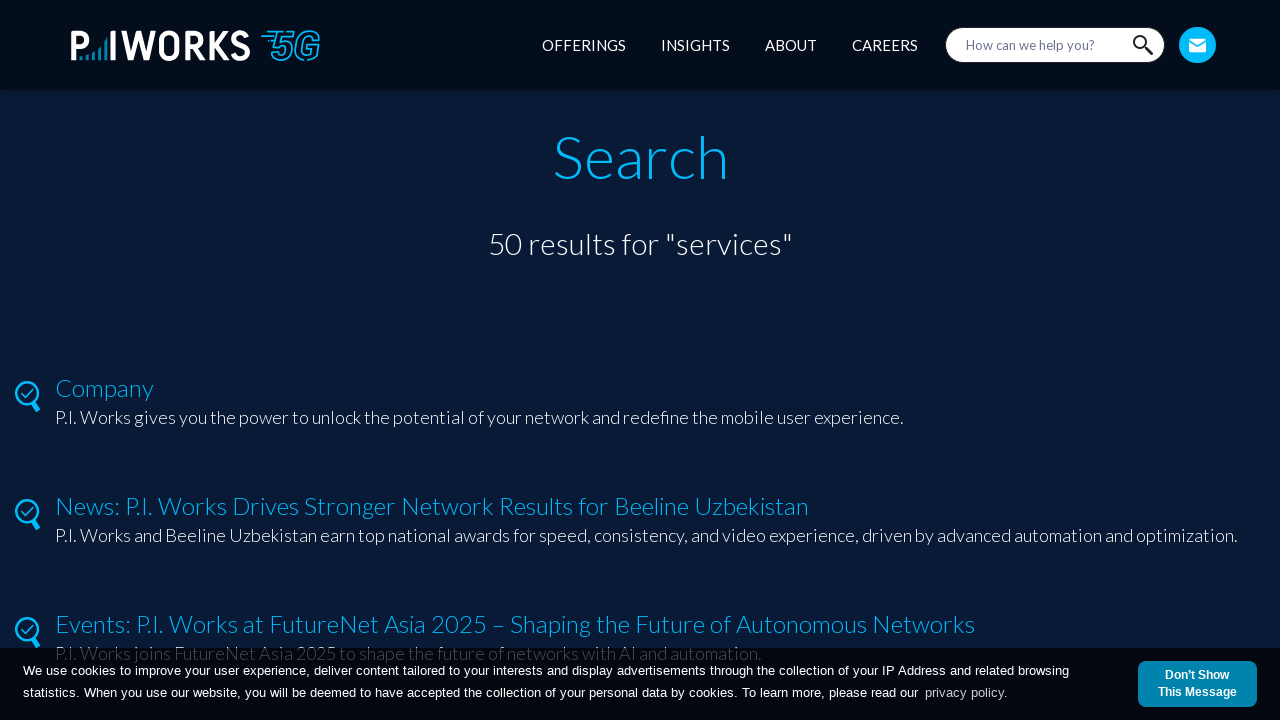

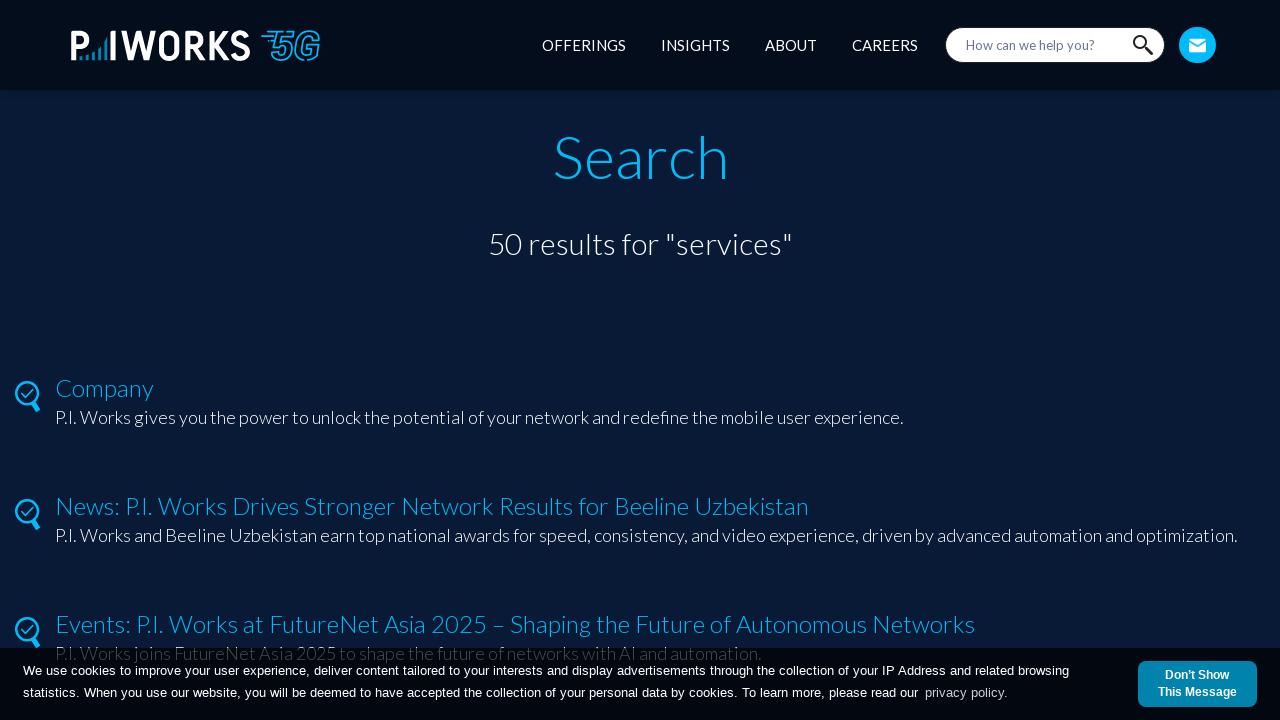